Navigates through XKCD comic pages using next/prev buttons, then tests URL input on a device page, and navigates through more XKCD comics

Starting URL: https://xkcd.com/1512/

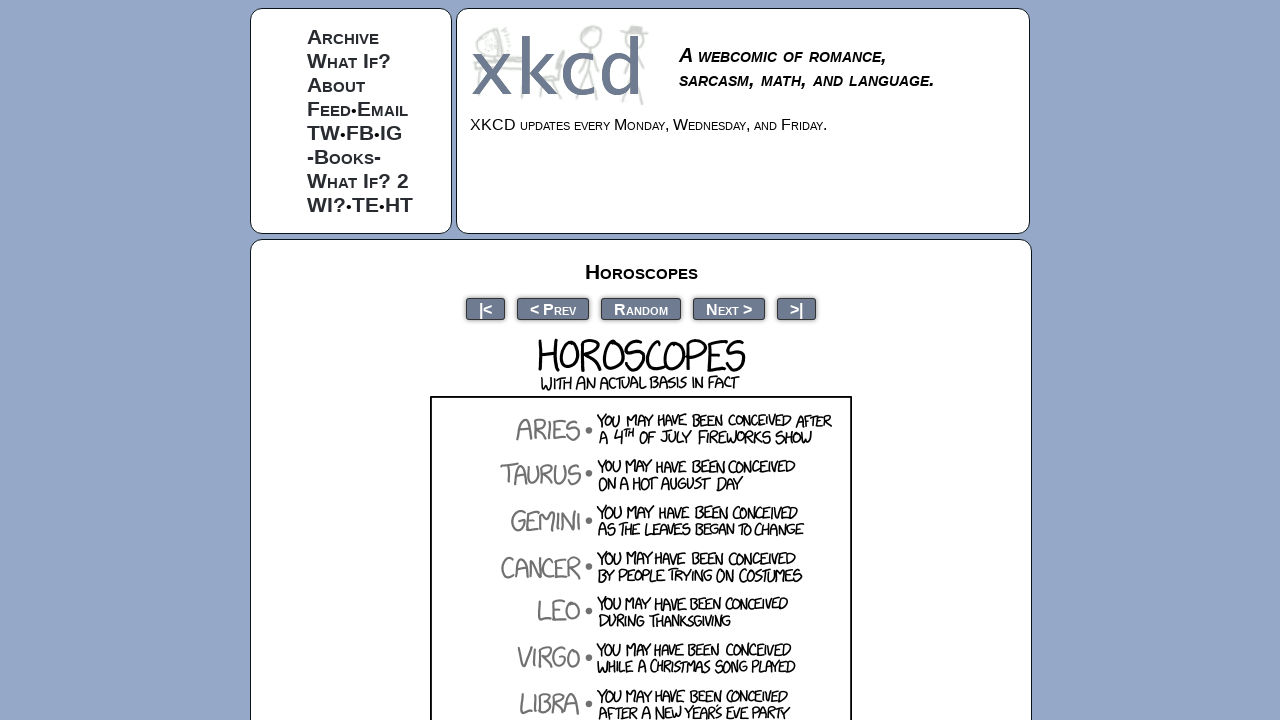

Clicked next button to navigate forward through XKCD comics at (729, 308) on a[rel="next"]
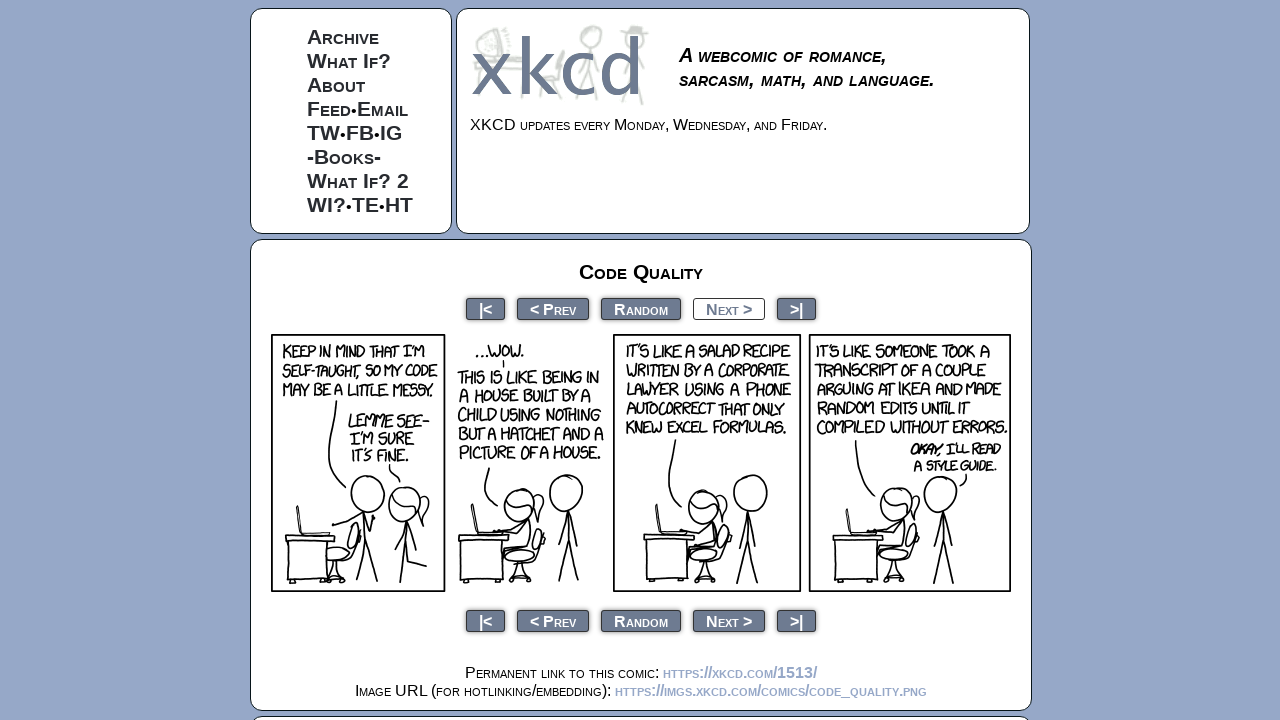

Clicked next button to navigate forward through XKCD comics at (729, 308) on a[rel="next"]
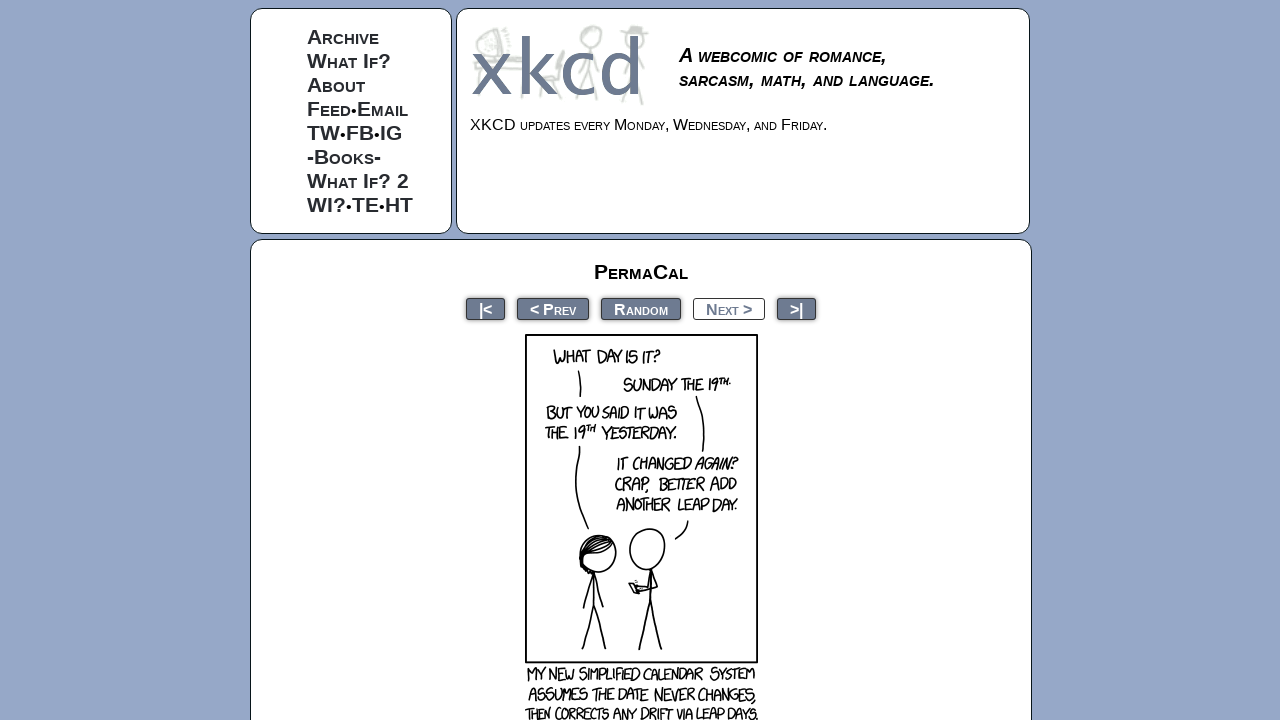

Clicked next button to navigate forward through XKCD comics at (729, 308) on a[rel="next"]
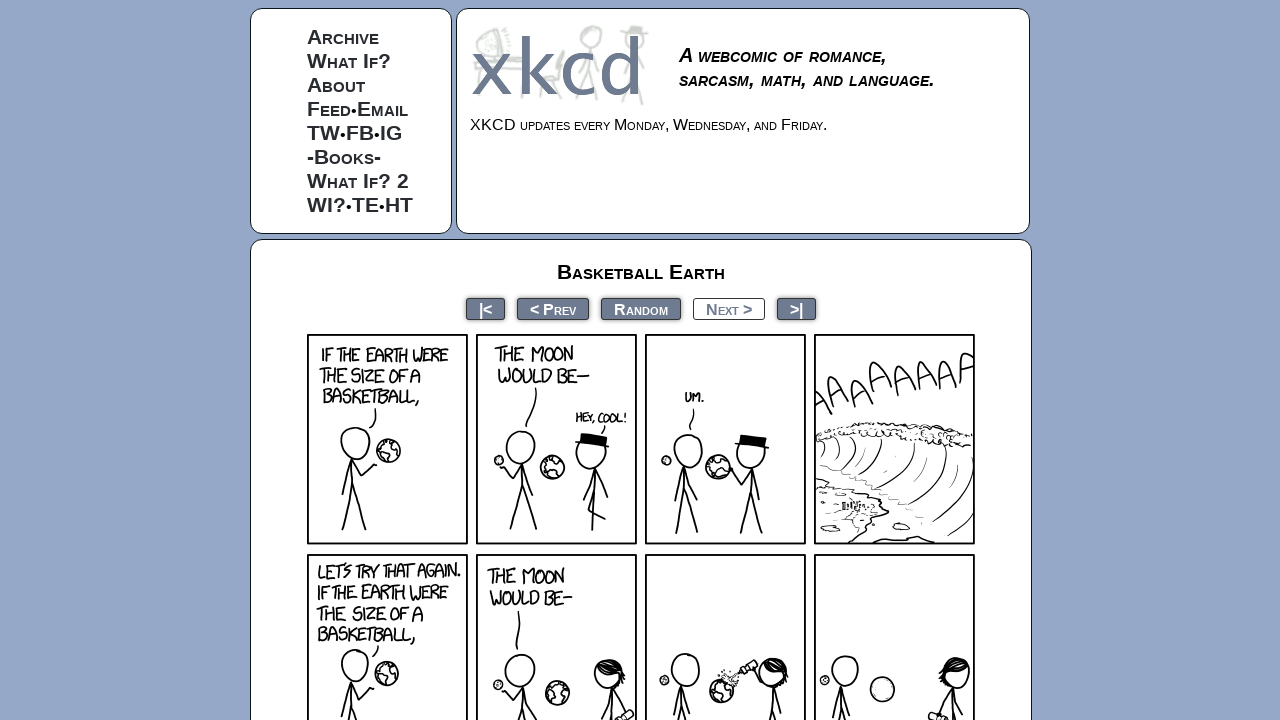

Clicked next button to navigate forward through XKCD comics at (729, 308) on a[rel="next"]
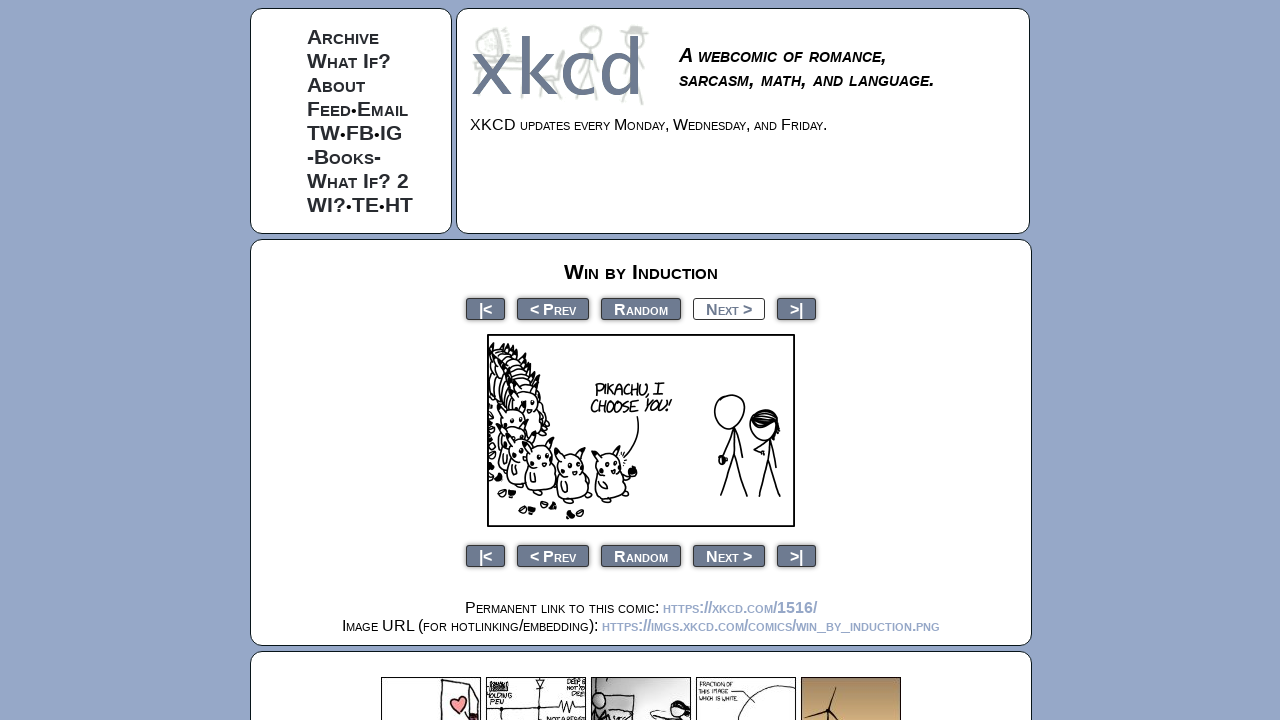

Clicked prev button to navigate backward through XKCD comics at (553, 308) on a[rel="prev"]
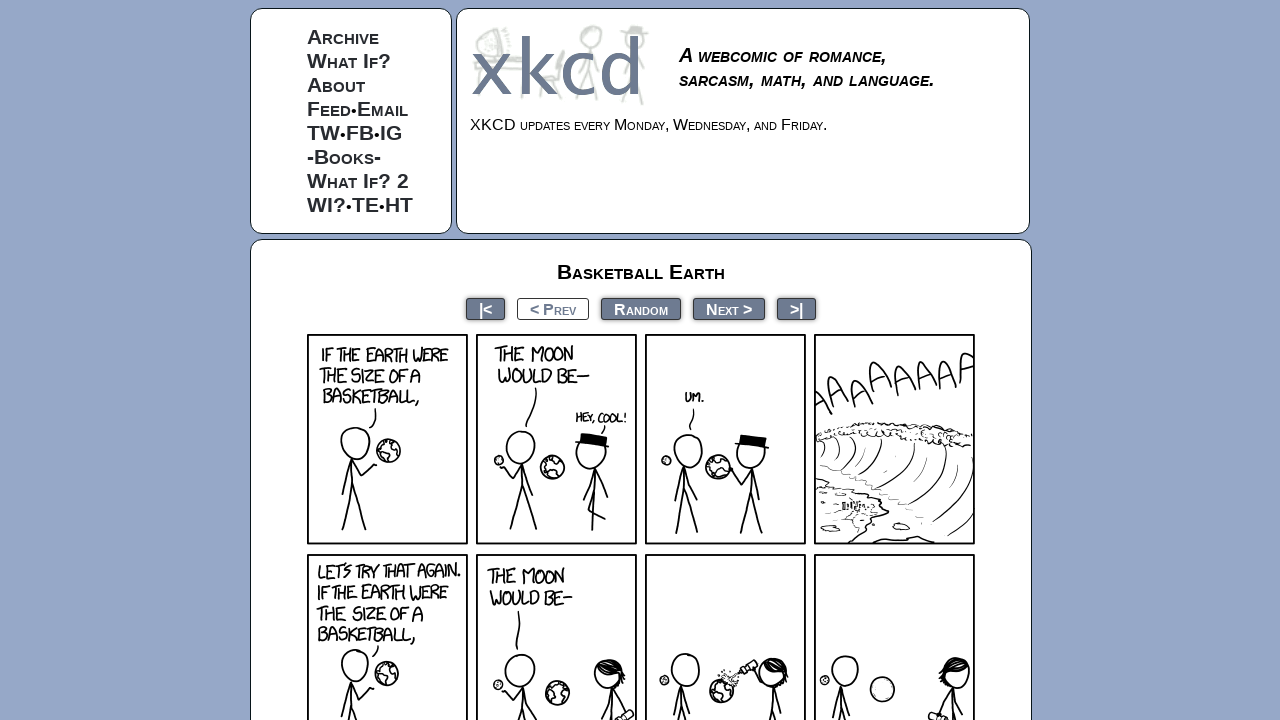

Clicked prev button to navigate backward through XKCD comics at (553, 308) on a[rel="prev"]
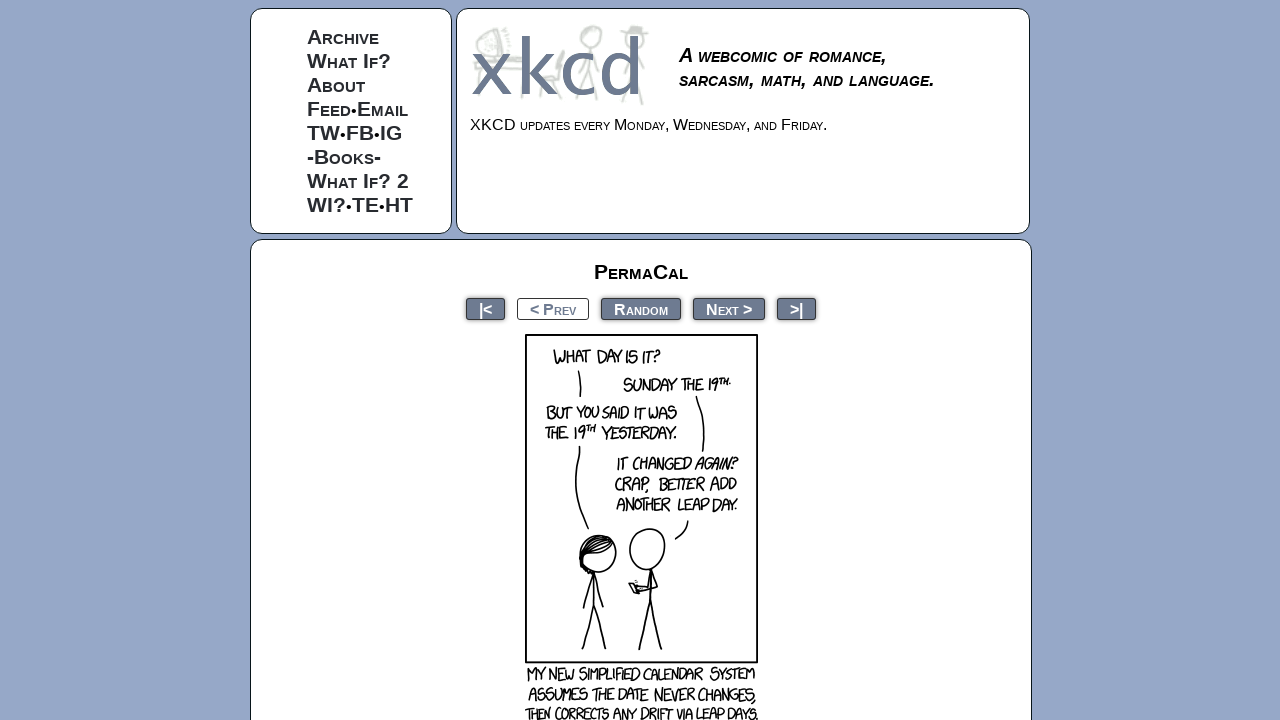

Clicked prev button to navigate backward through XKCD comics at (553, 308) on a[rel="prev"]
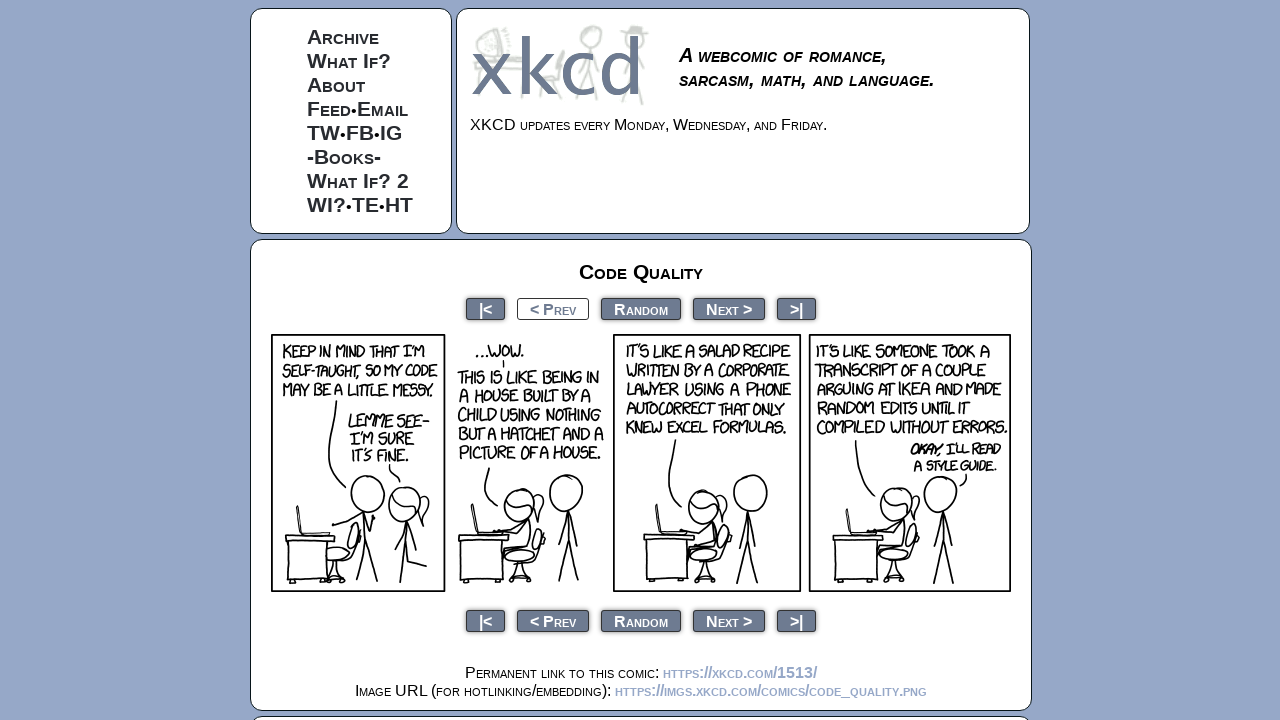

Navigated to XKCD comic 1520
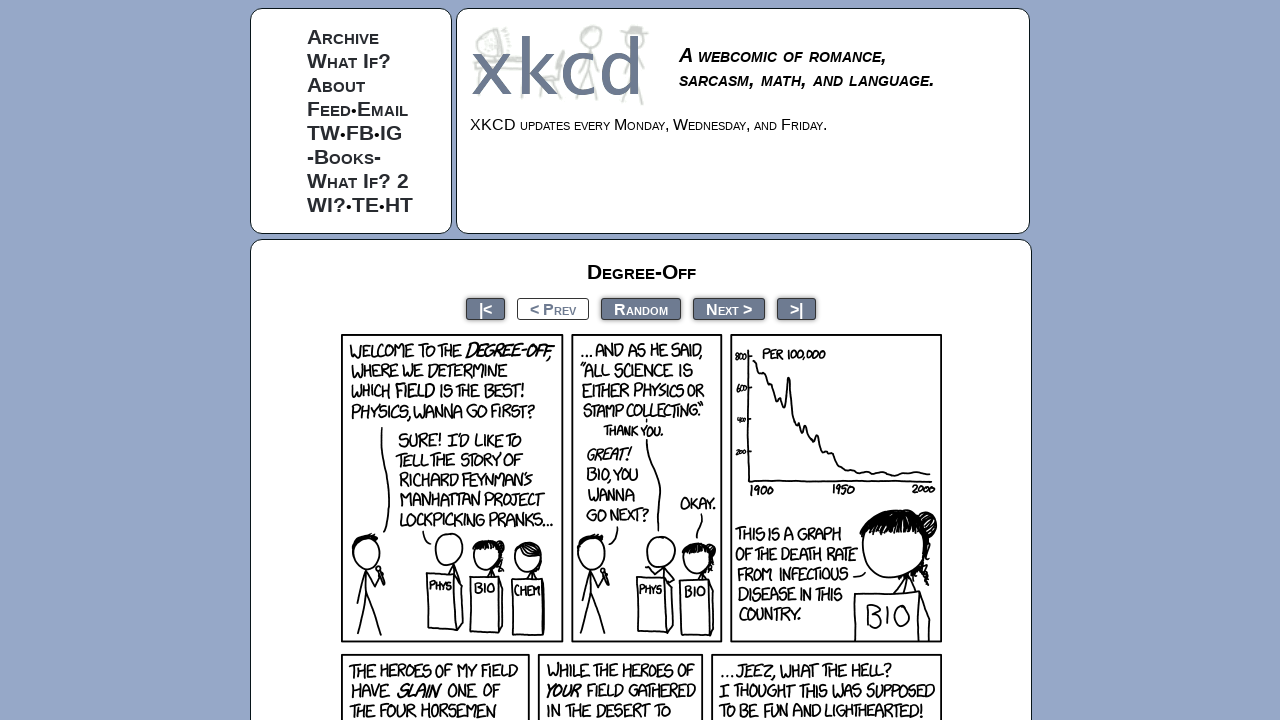

Clicked next button to navigate forward through XKCD comics at (729, 308) on a[rel="next"]
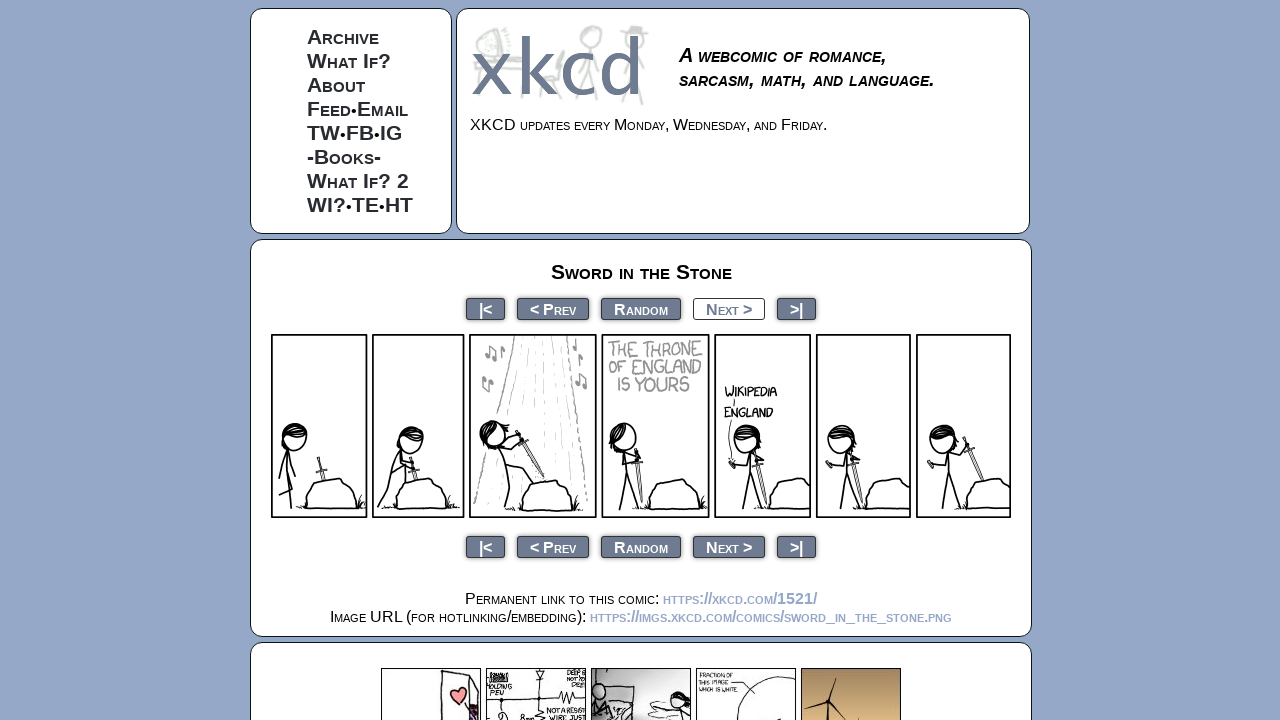

Clicked next button to navigate forward through XKCD comics at (729, 308) on a[rel="next"]
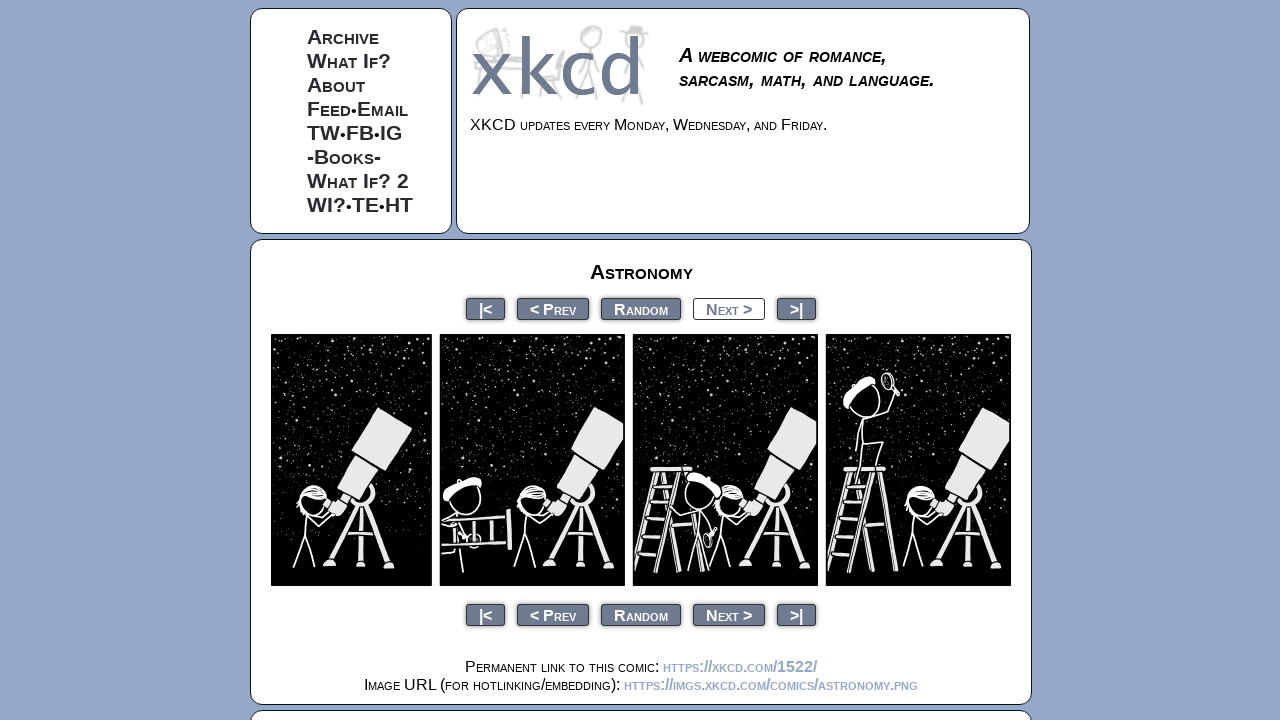

Clicked next button to navigate to next XKCD comic at (729, 308) on a[rel="next"]
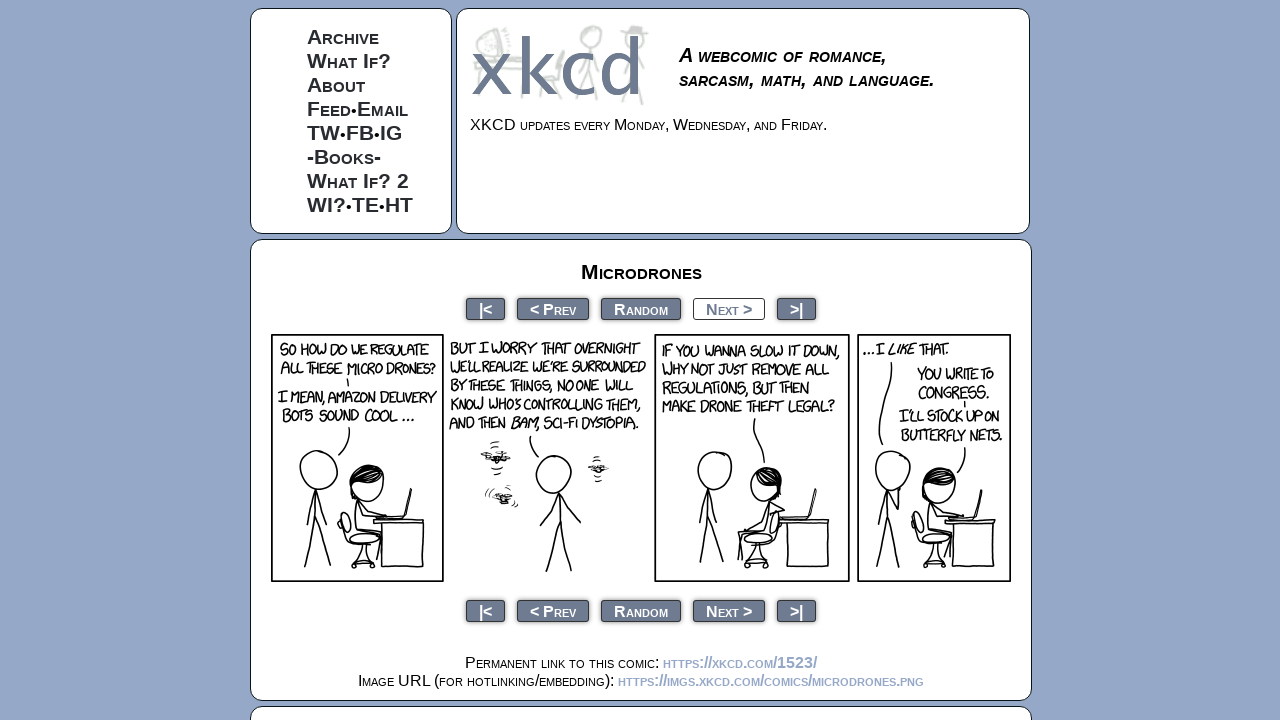

Navigated to SeleniumBase devices page
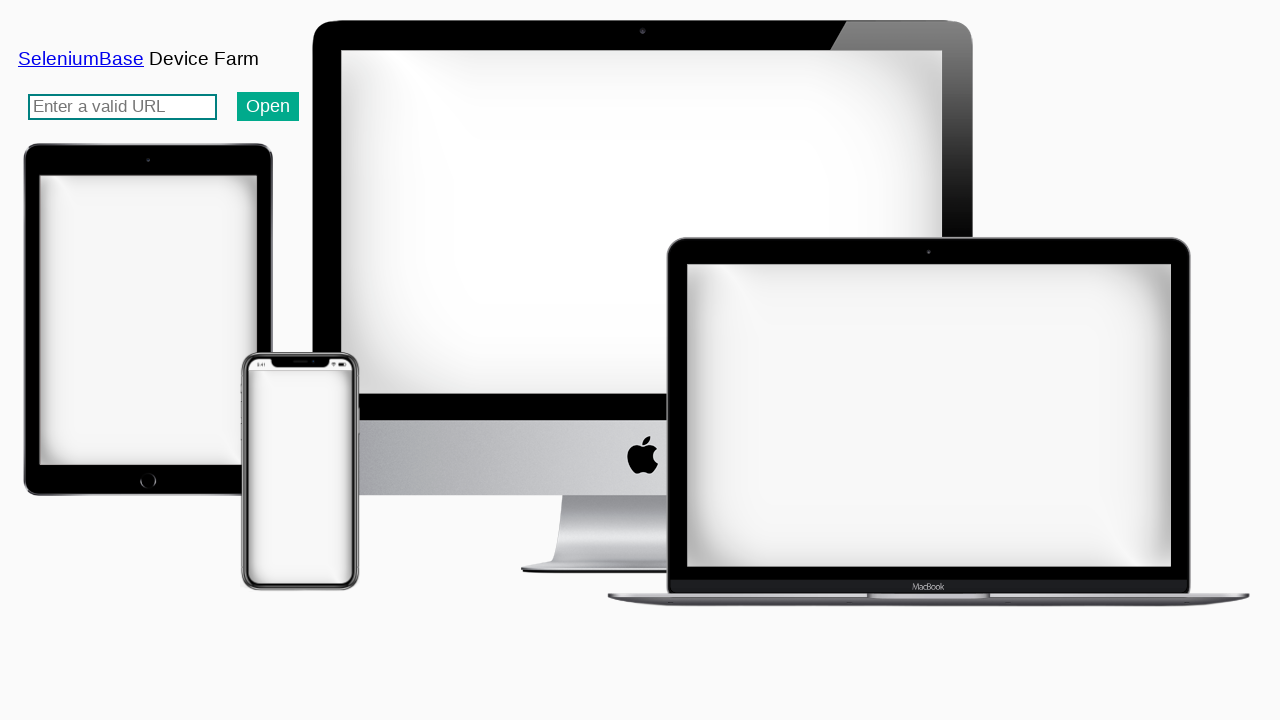

Filled URL input field with 'seleniumbase.io/error_page' on input#urlInput
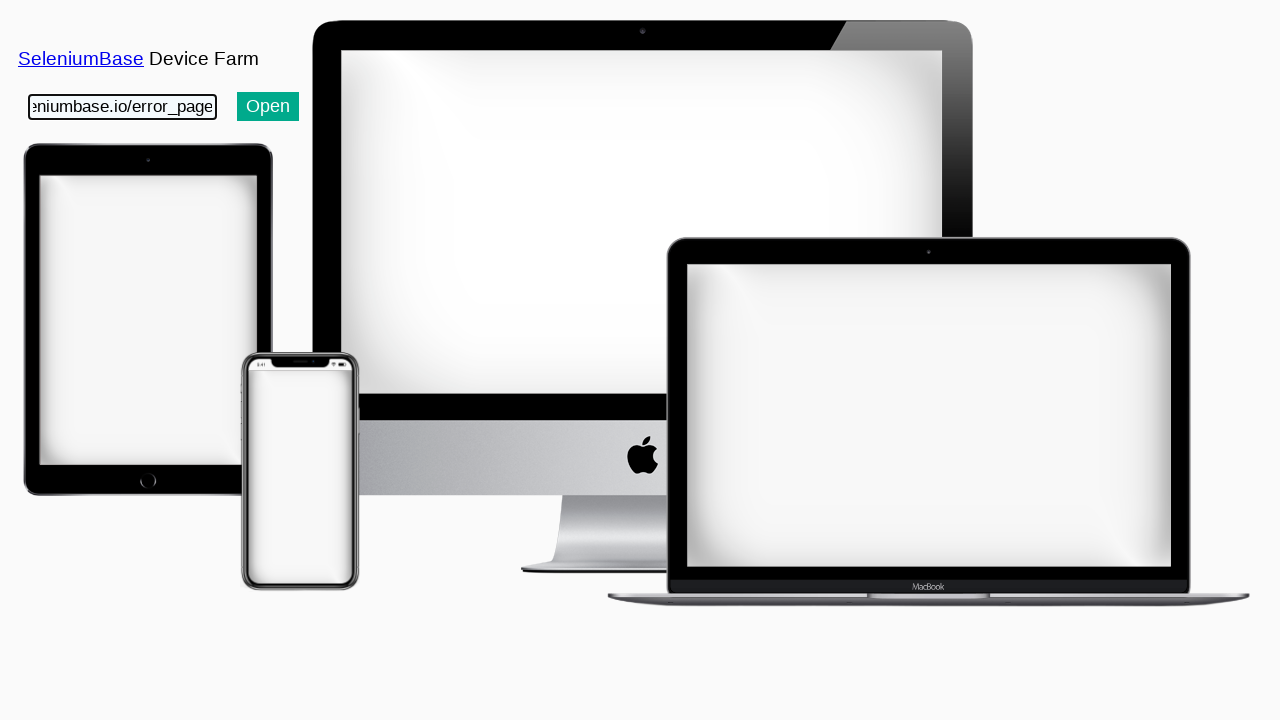

Pressed Enter to submit URL input on input#urlInput
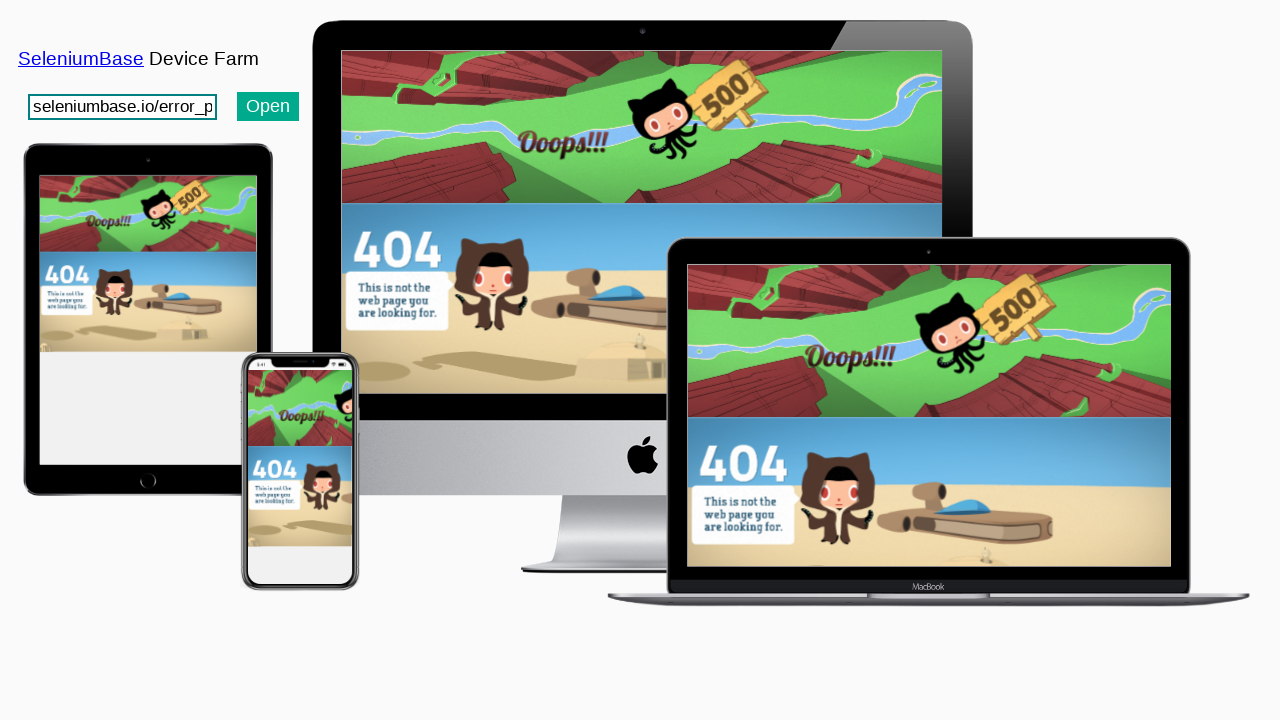

Navigated to XKCD comic 213
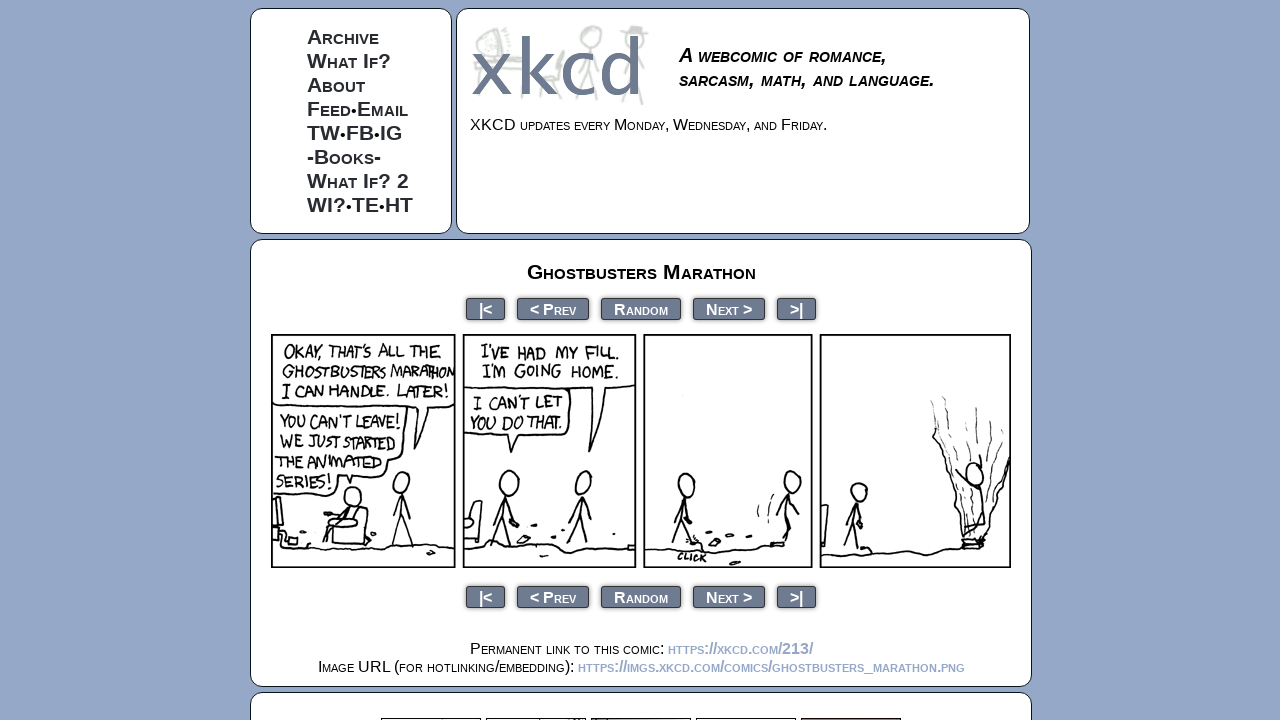

Clicked prev button to navigate backward through XKCD comics at (553, 308) on a[rel="prev"]
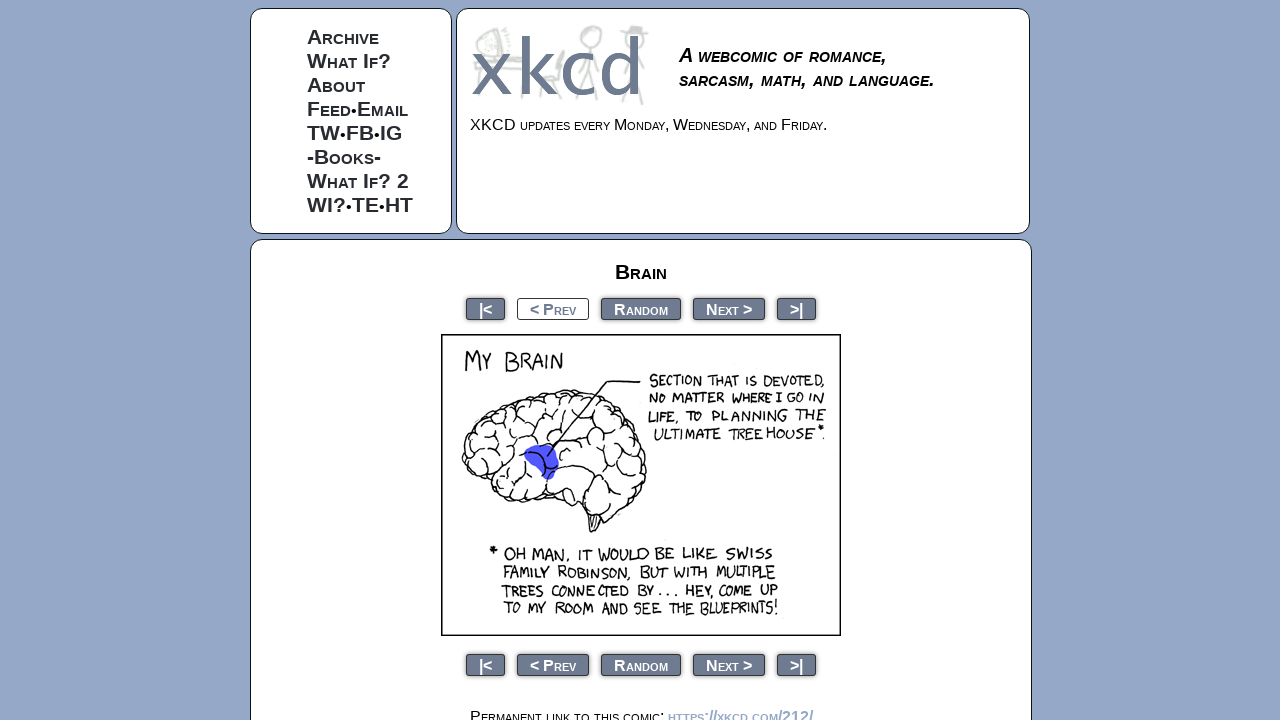

Clicked prev button to navigate backward through XKCD comics at (553, 308) on a[rel="prev"]
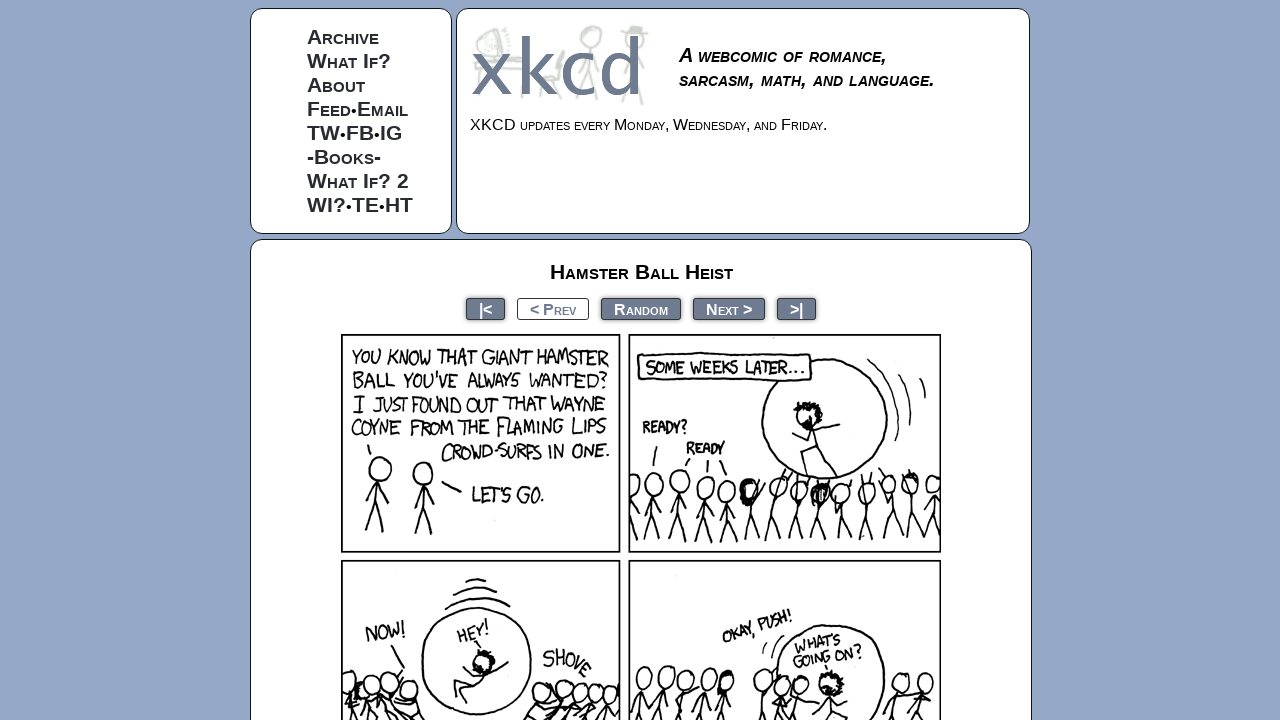

Clicked prev button to navigate backward through XKCD comics at (553, 308) on a[rel="prev"]
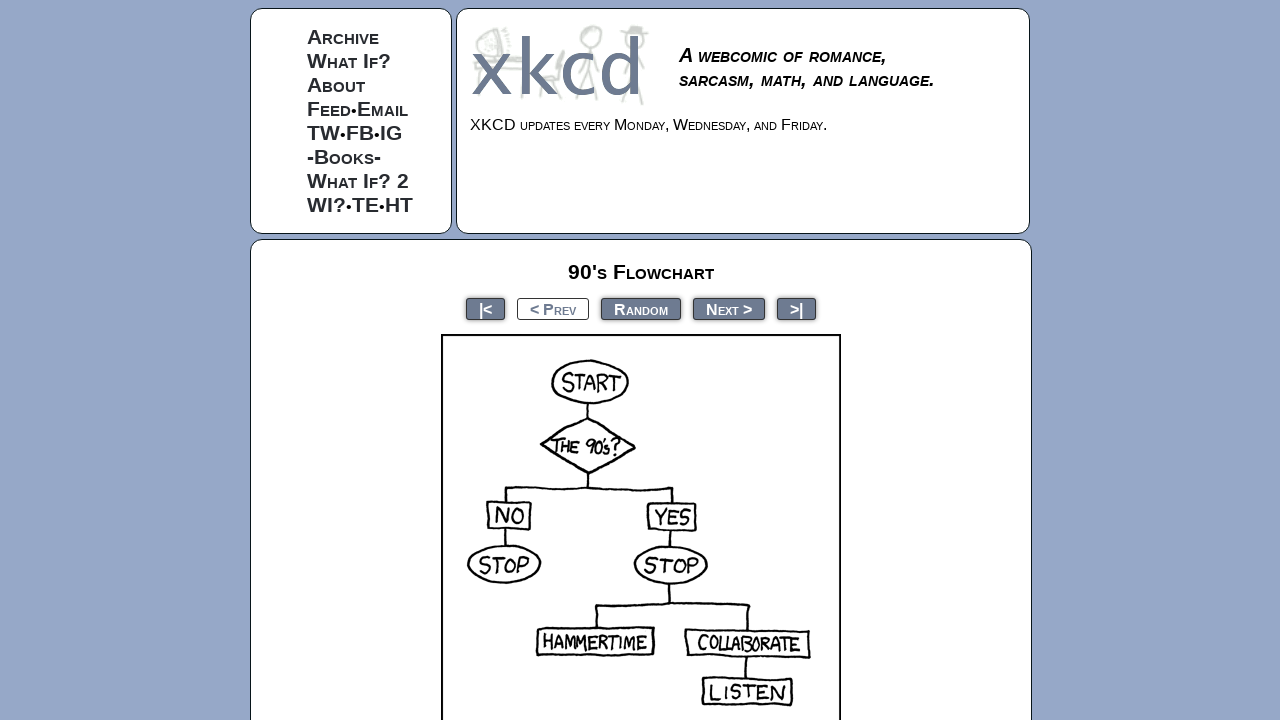

Clicked prev button to navigate backward through XKCD comics at (553, 308) on a[rel="prev"]
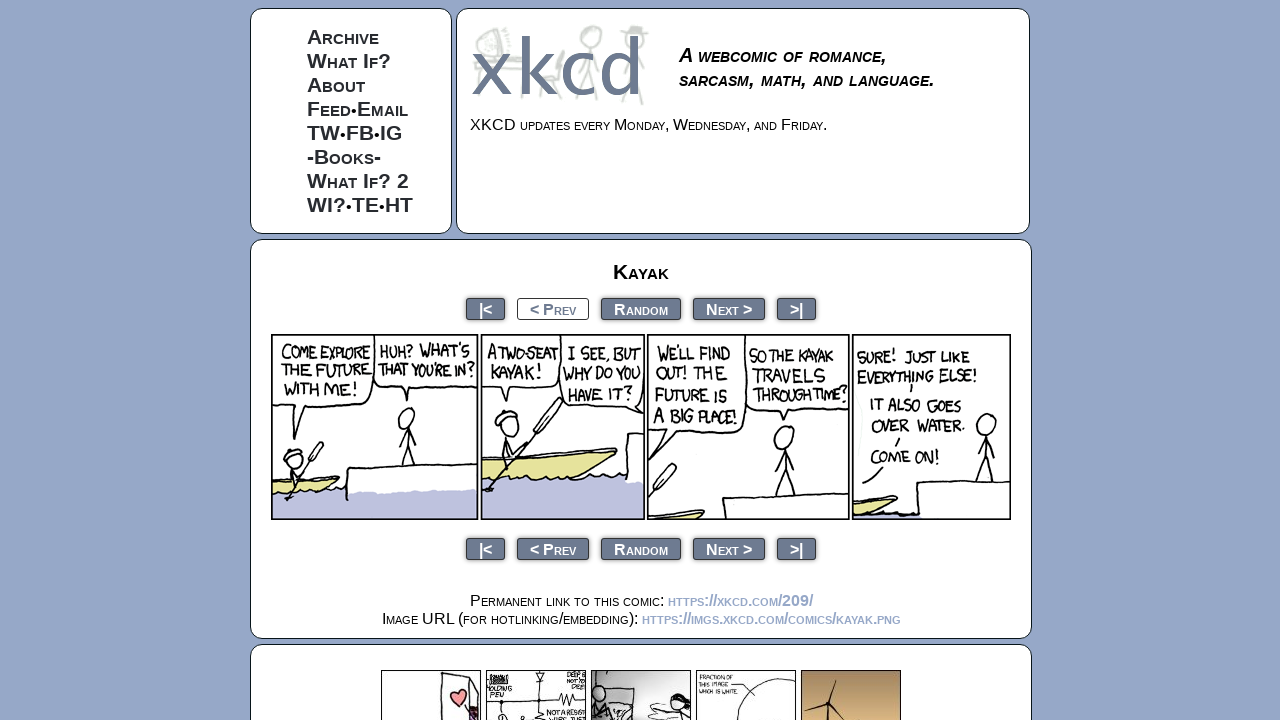

Clicked prev button to navigate backward through XKCD comics at (553, 308) on a[rel="prev"]
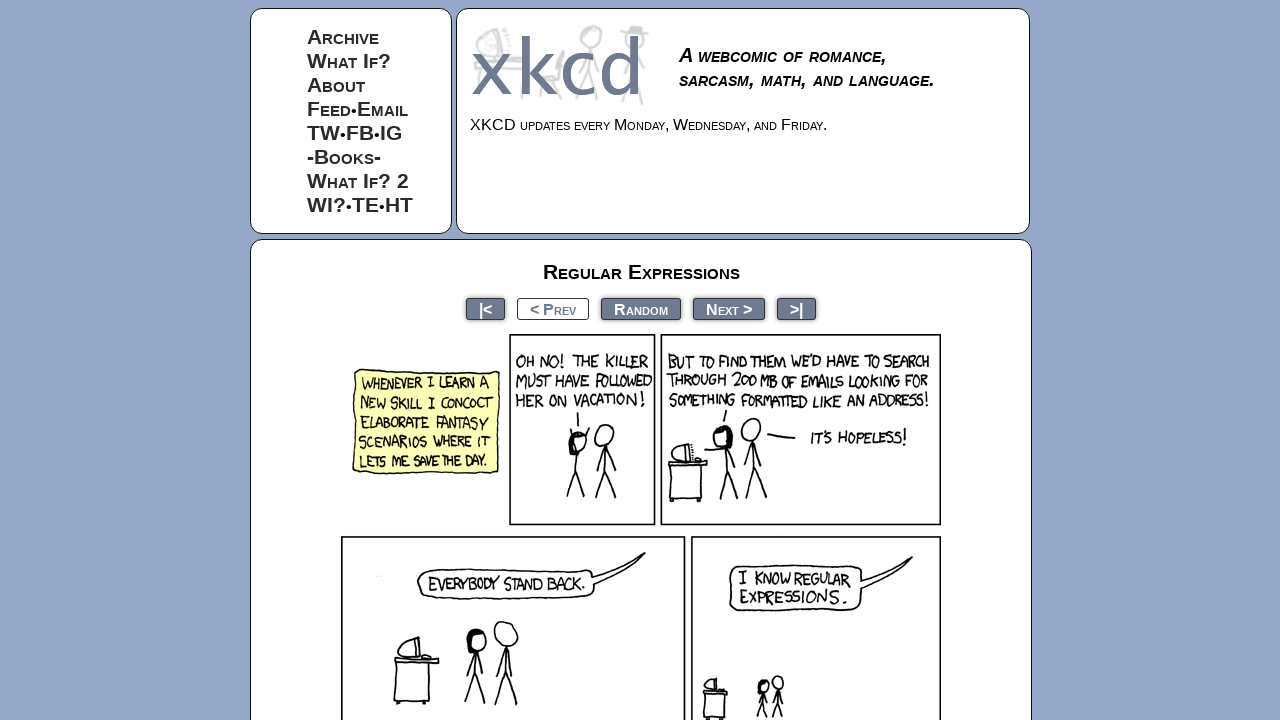

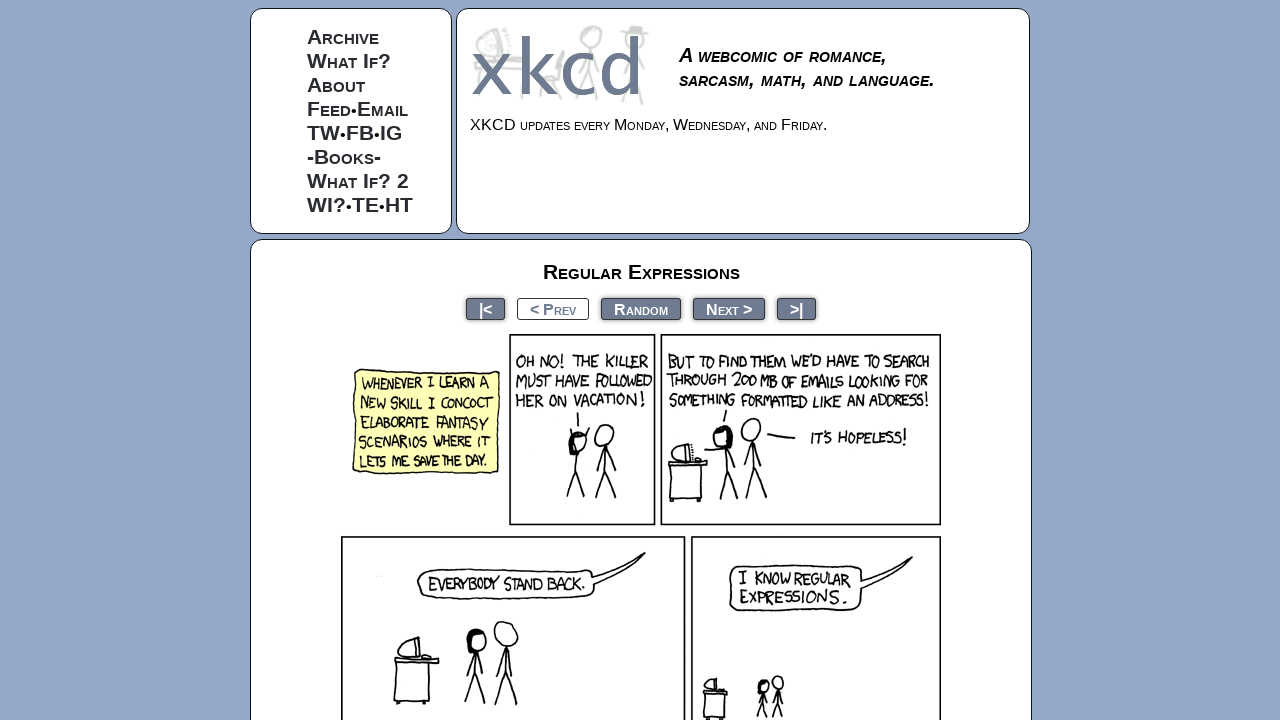